Navigates to a test automation practice page and verifies that a book table has exactly 4 columns and 7 rows

Starting URL: https://testautomationpractice.blogspot.com/

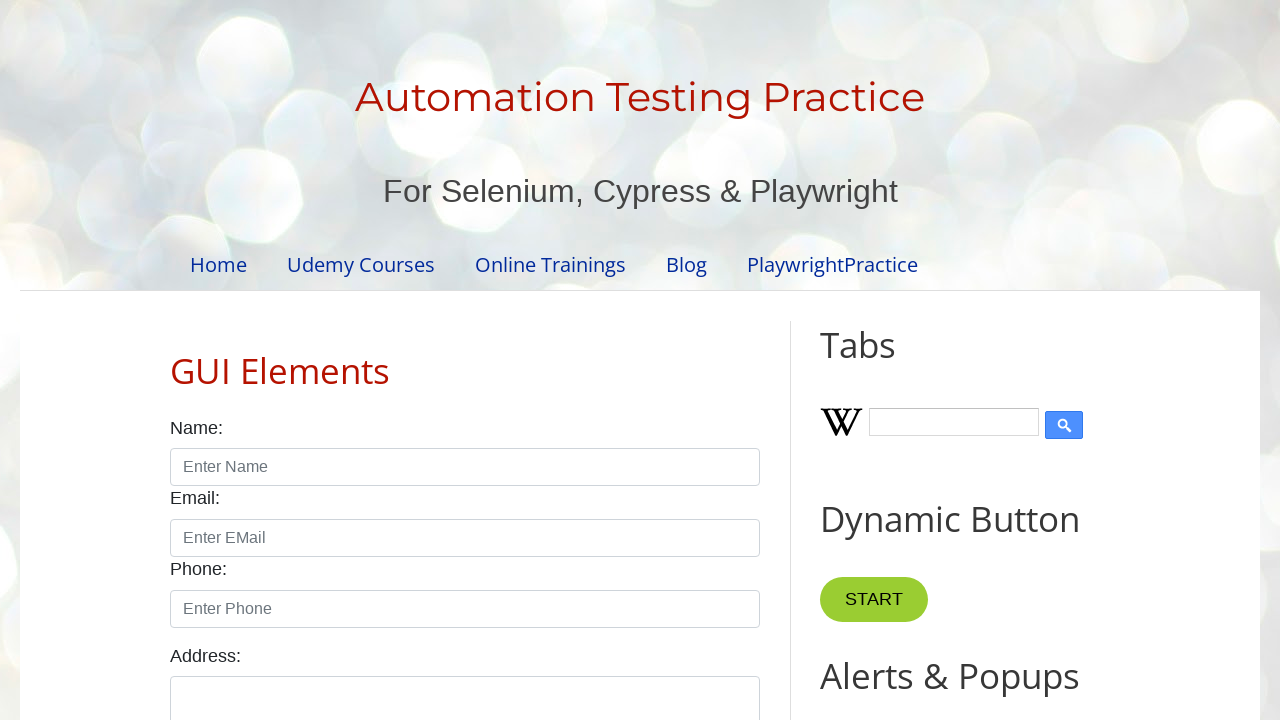

Navigated to test automation practice page
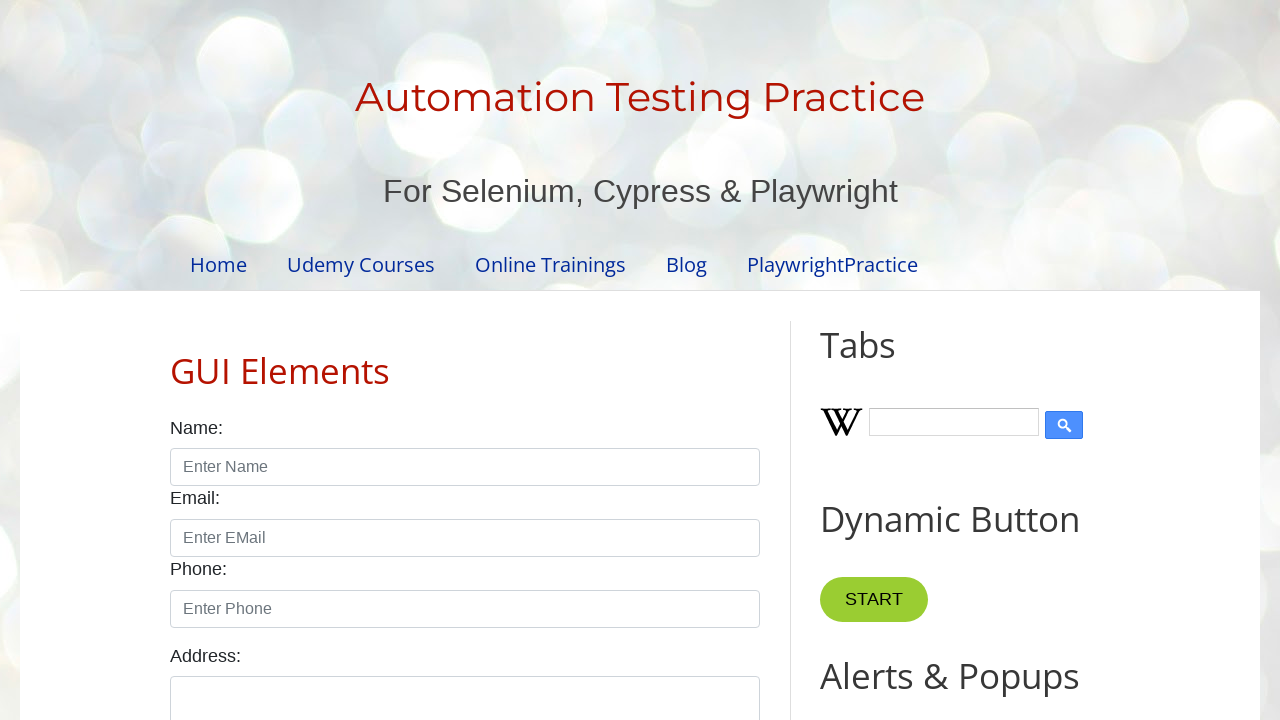

Located the book table element
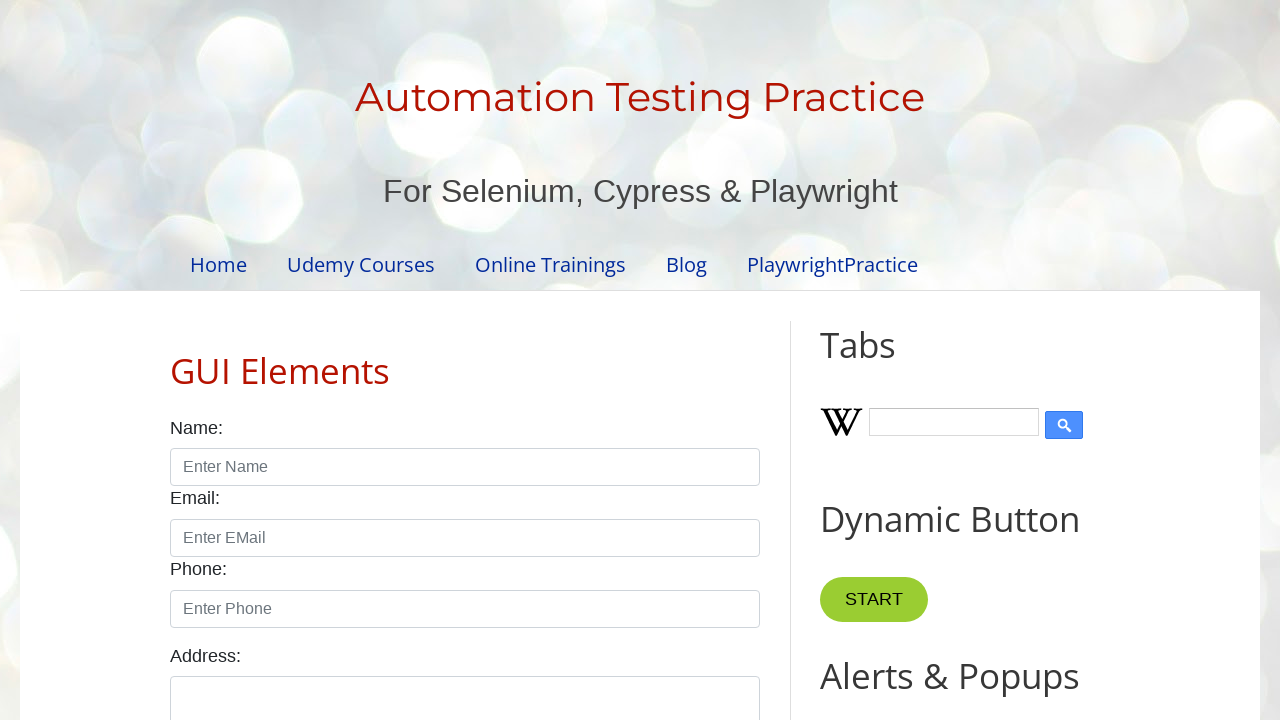

Book table is now visible
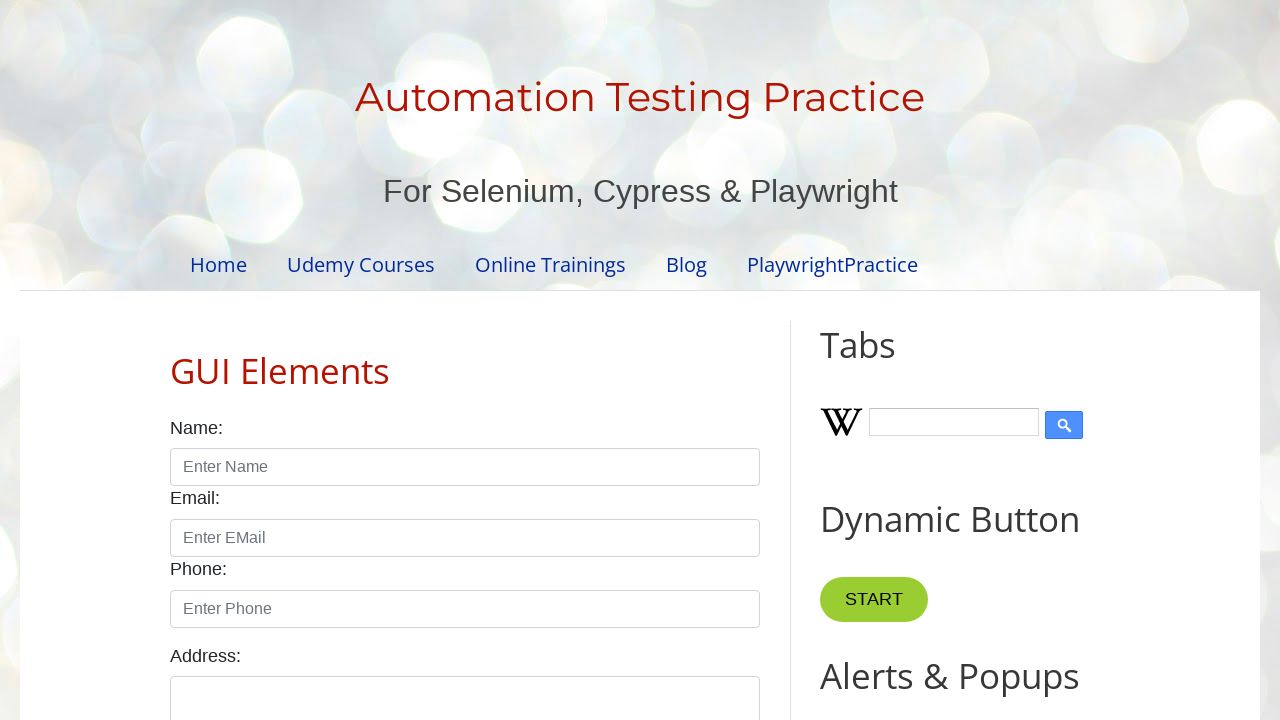

Located all table header columns
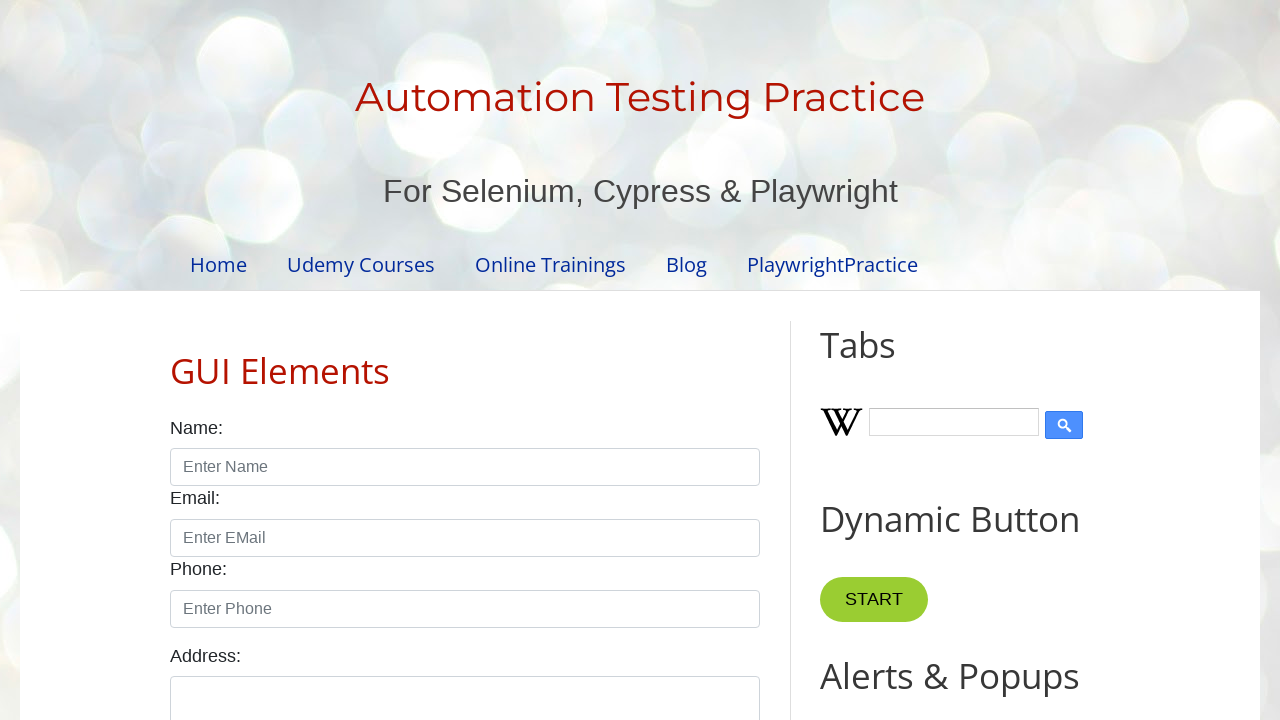

Verified that book table has exactly 4 columns
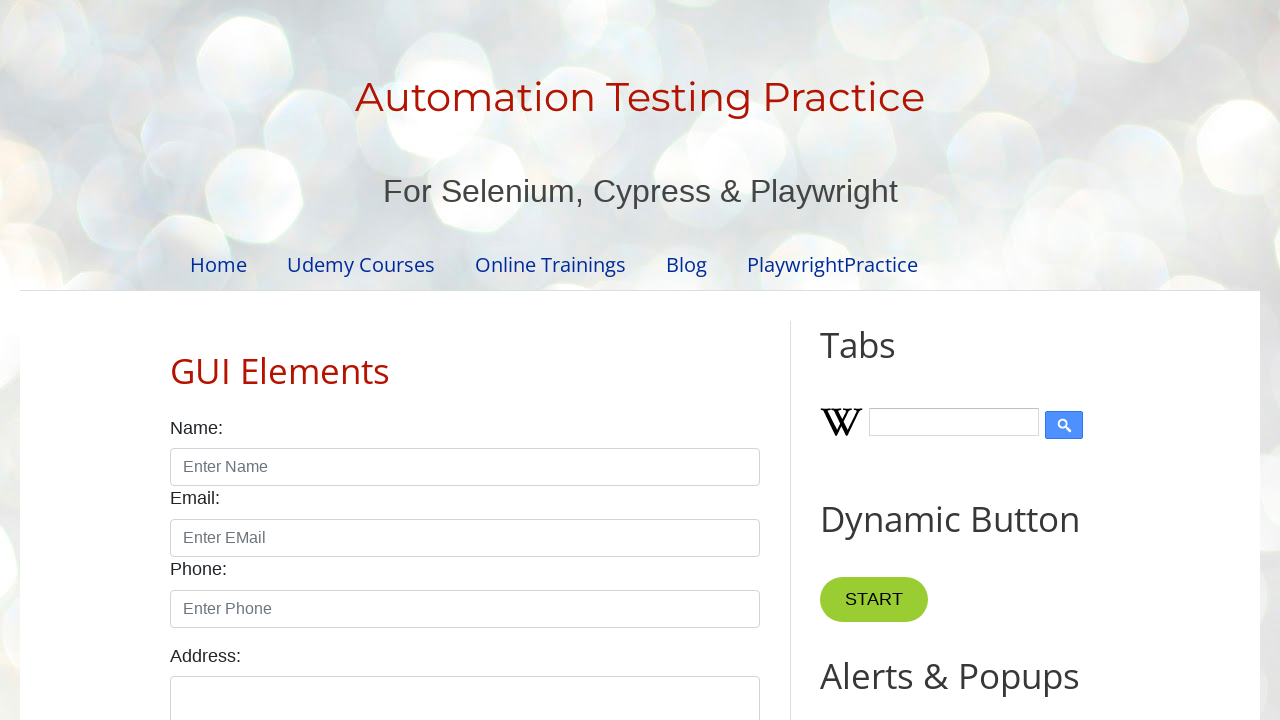

Located all table body rows
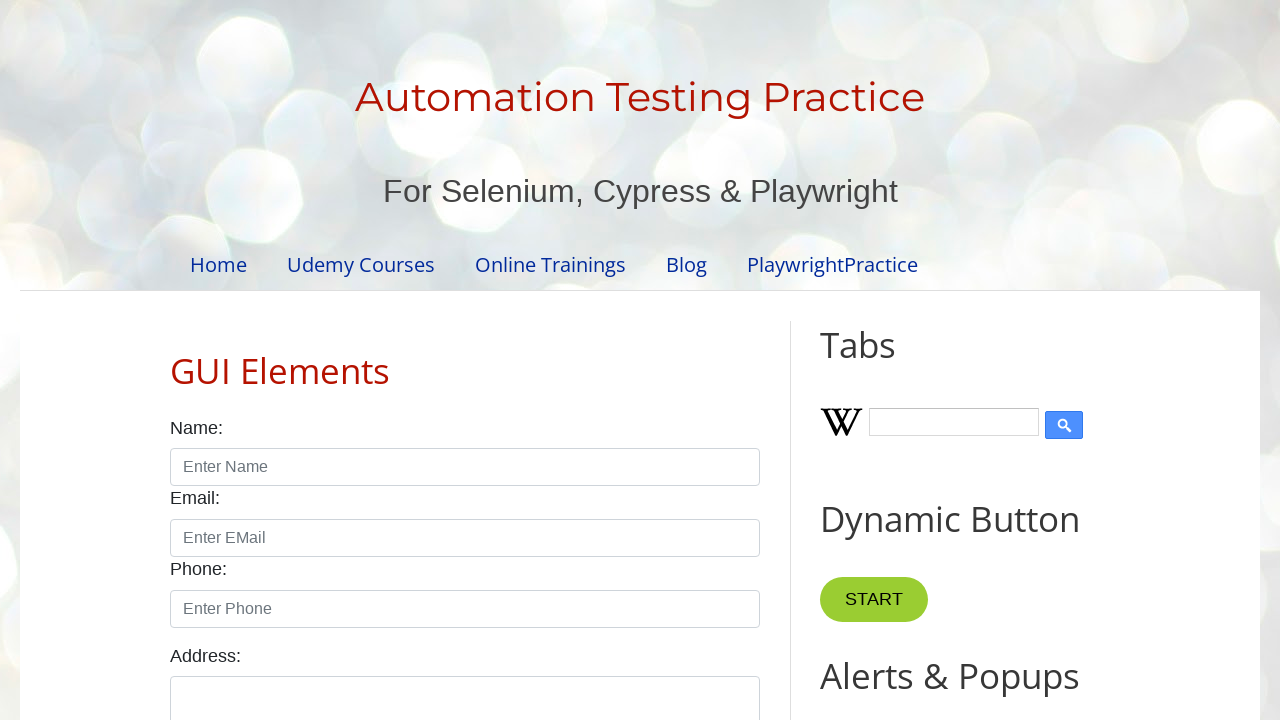

Verified that book table has exactly 7 rows
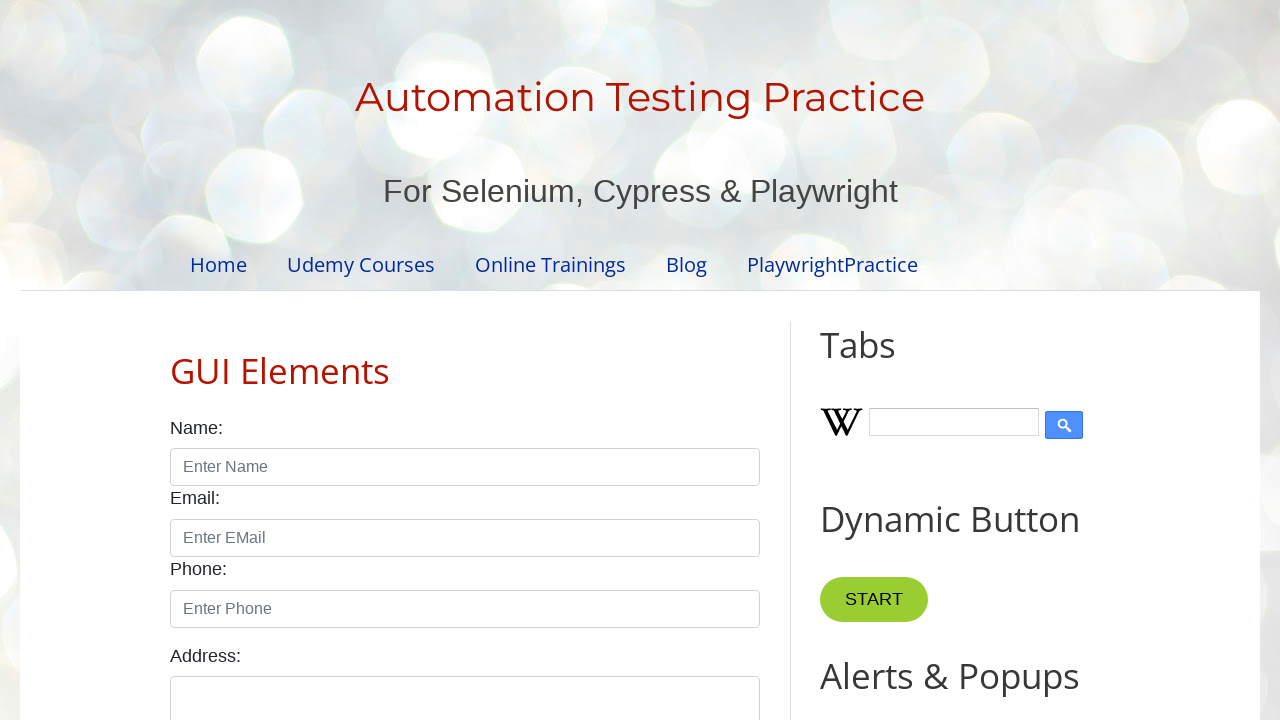

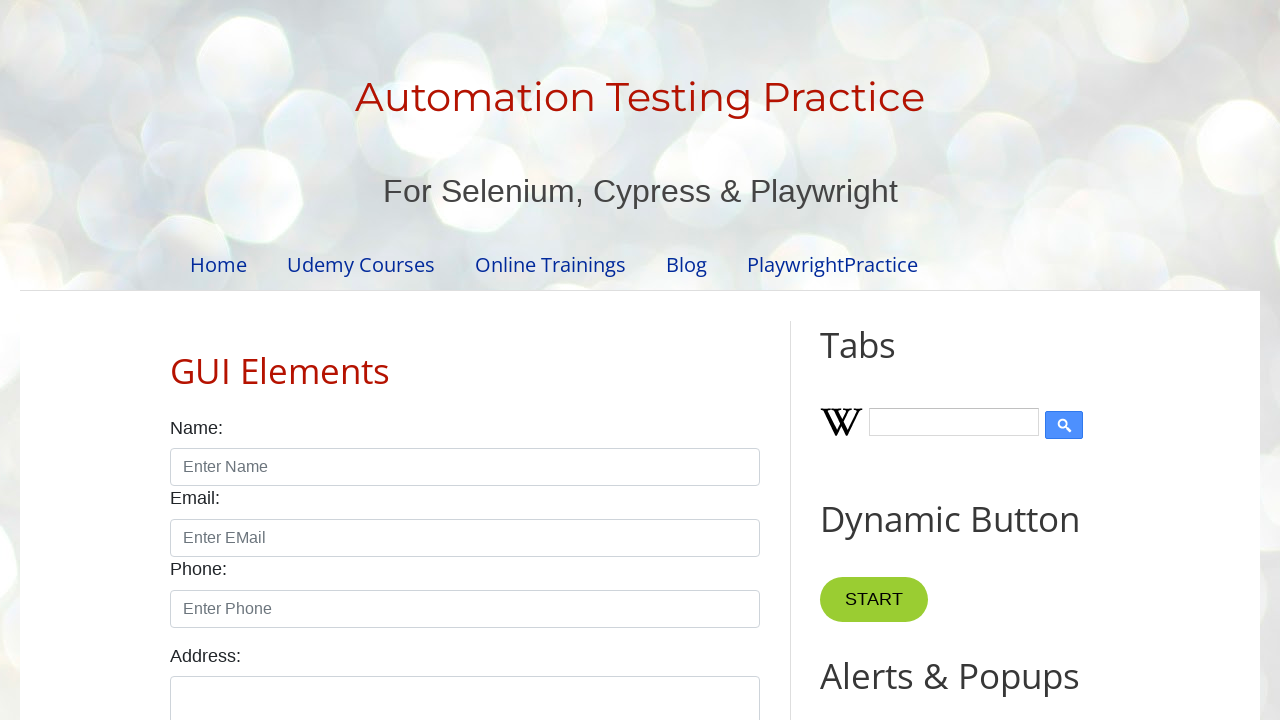